Tests clicking a button with a dynamic ID multiple times on a UI testing playground site to verify the button can be located regardless of changing IDs

Starting URL: http://uitestingplayground.com/dynamicid

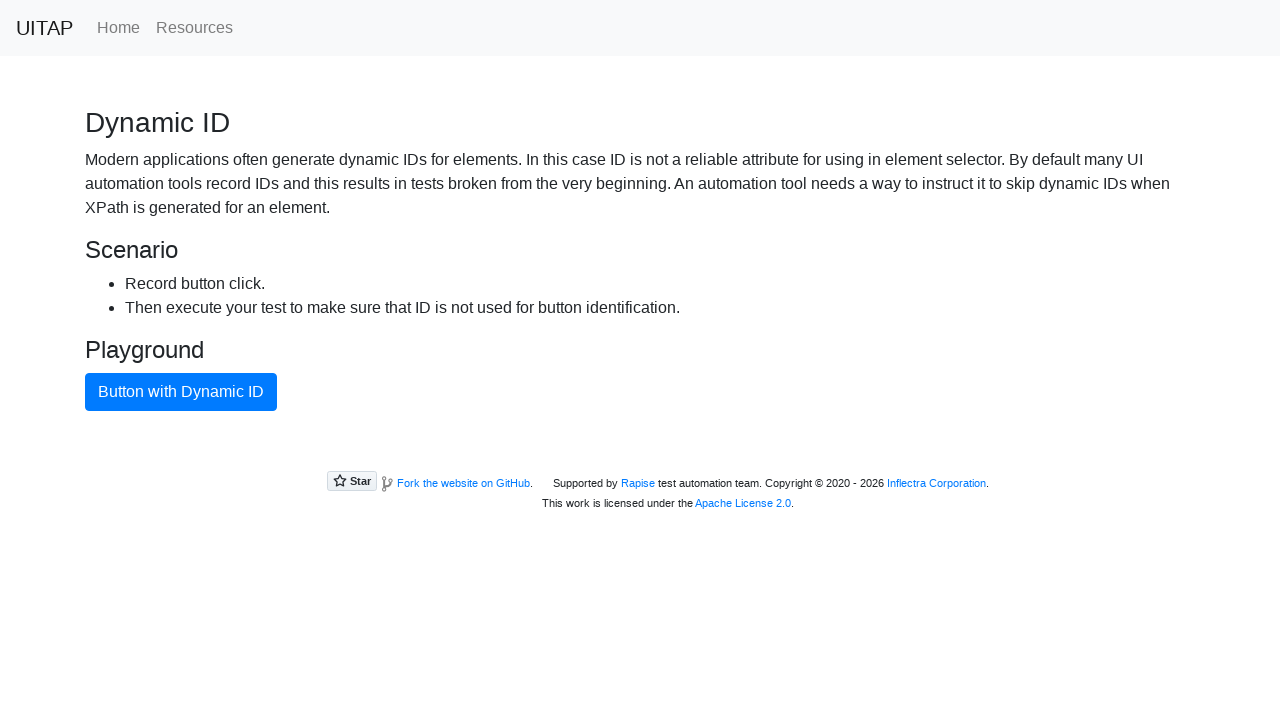

Clicked primary button with dynamic ID at (181, 392) on .btn-primary
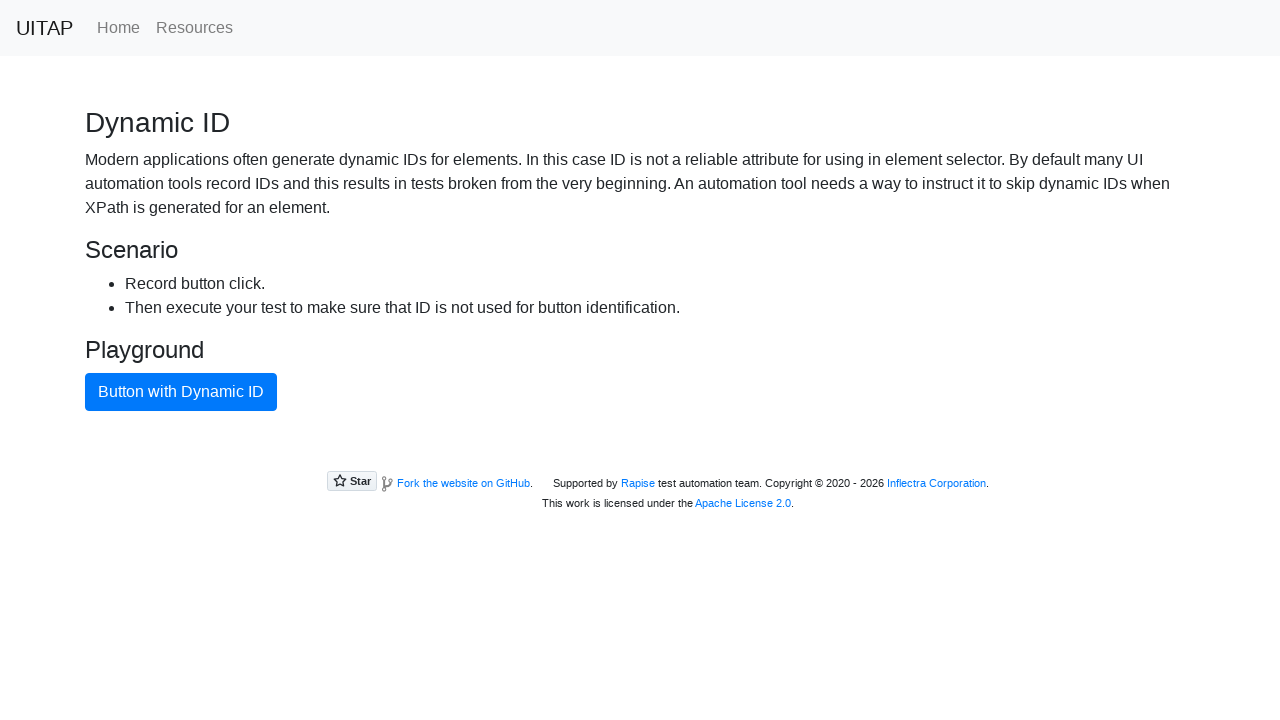

Waited 1 second for button state to update
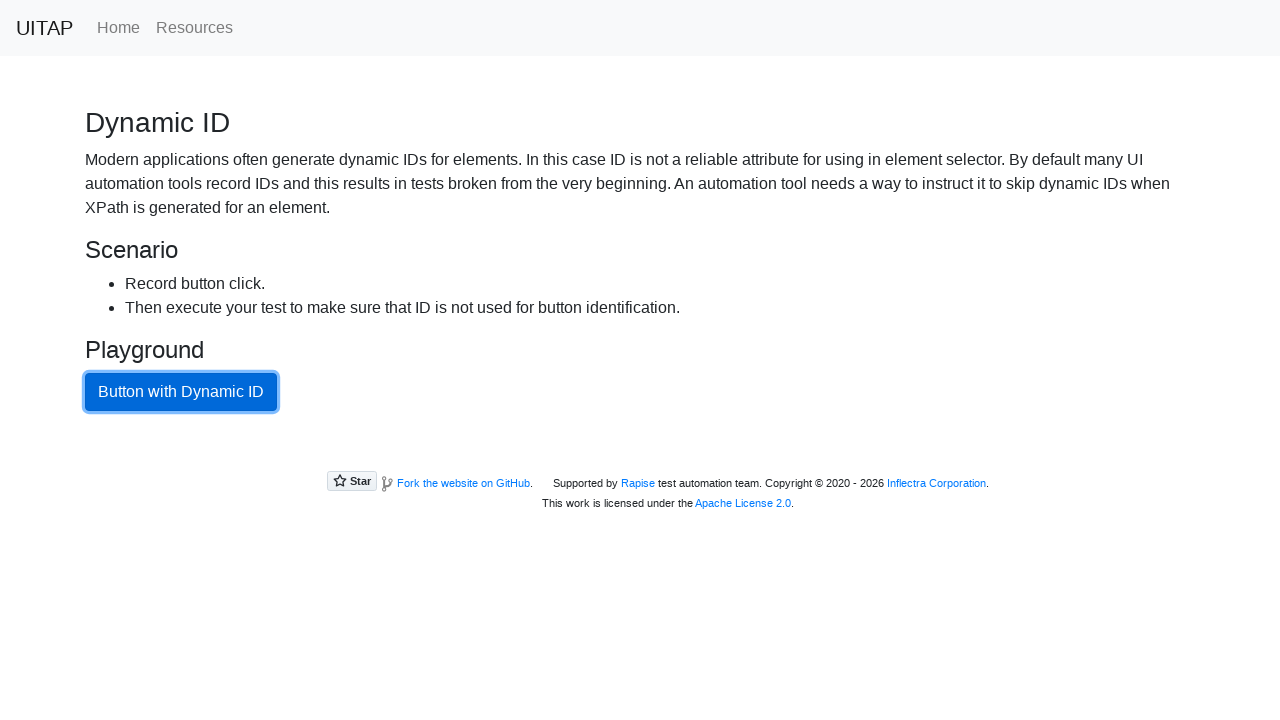

Clicked primary button with dynamic ID at (181, 392) on .btn-primary
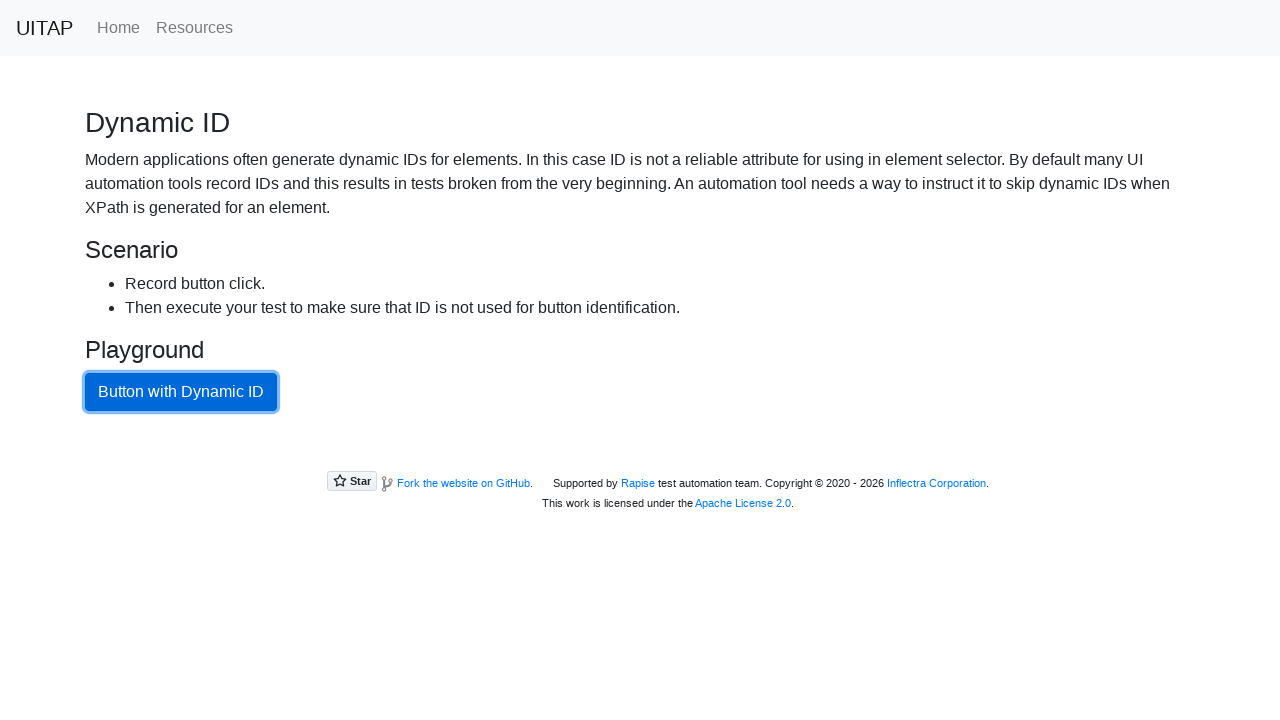

Waited 1 second for button state to update
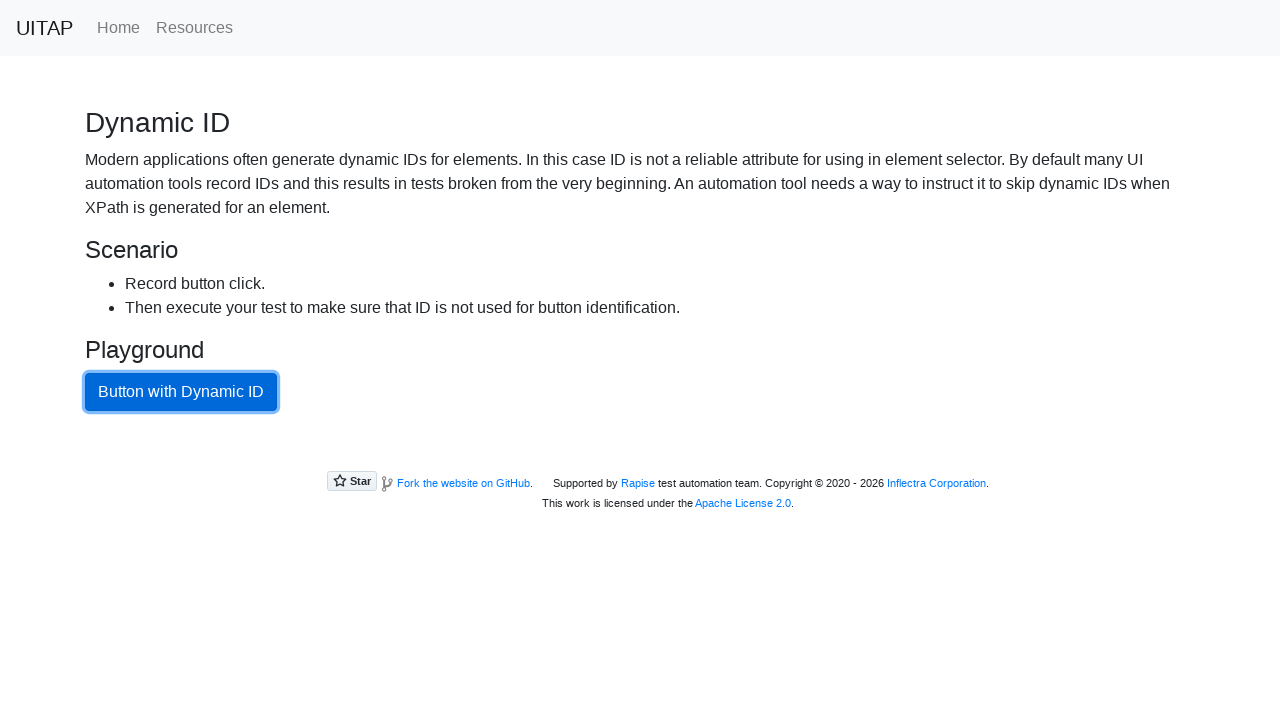

Clicked primary button with dynamic ID at (181, 392) on .btn-primary
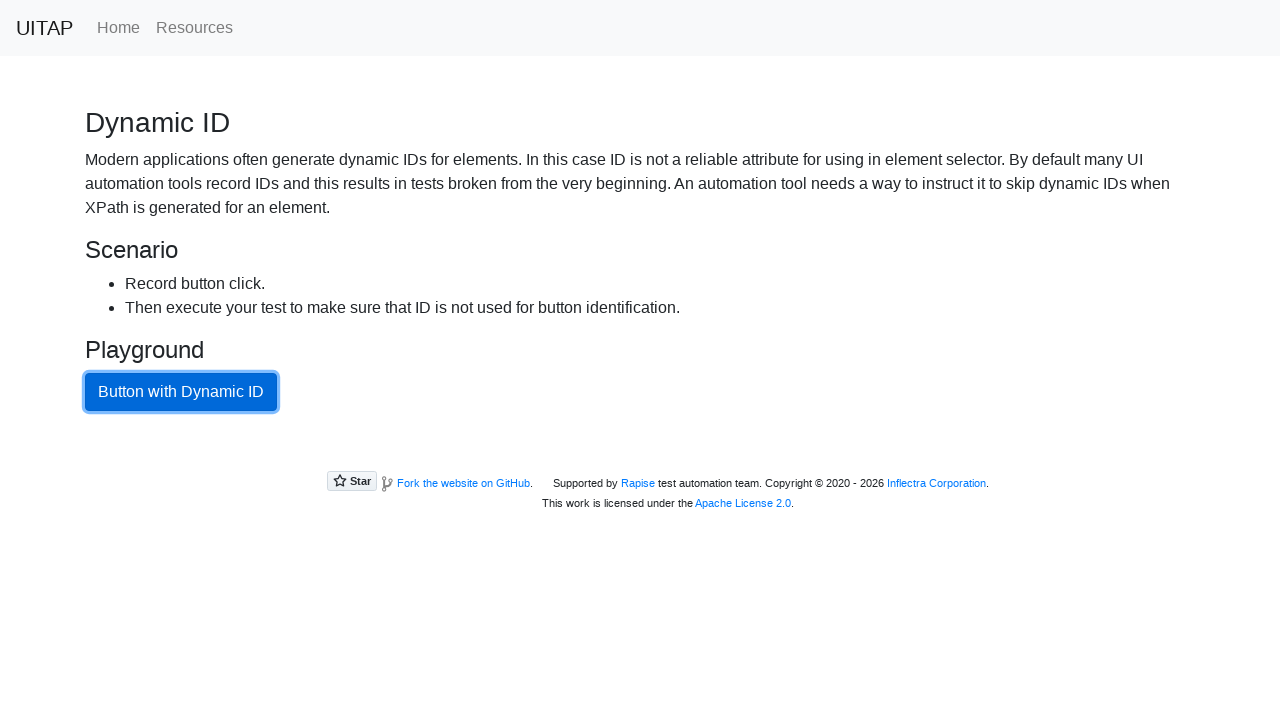

Waited 1 second for button state to update
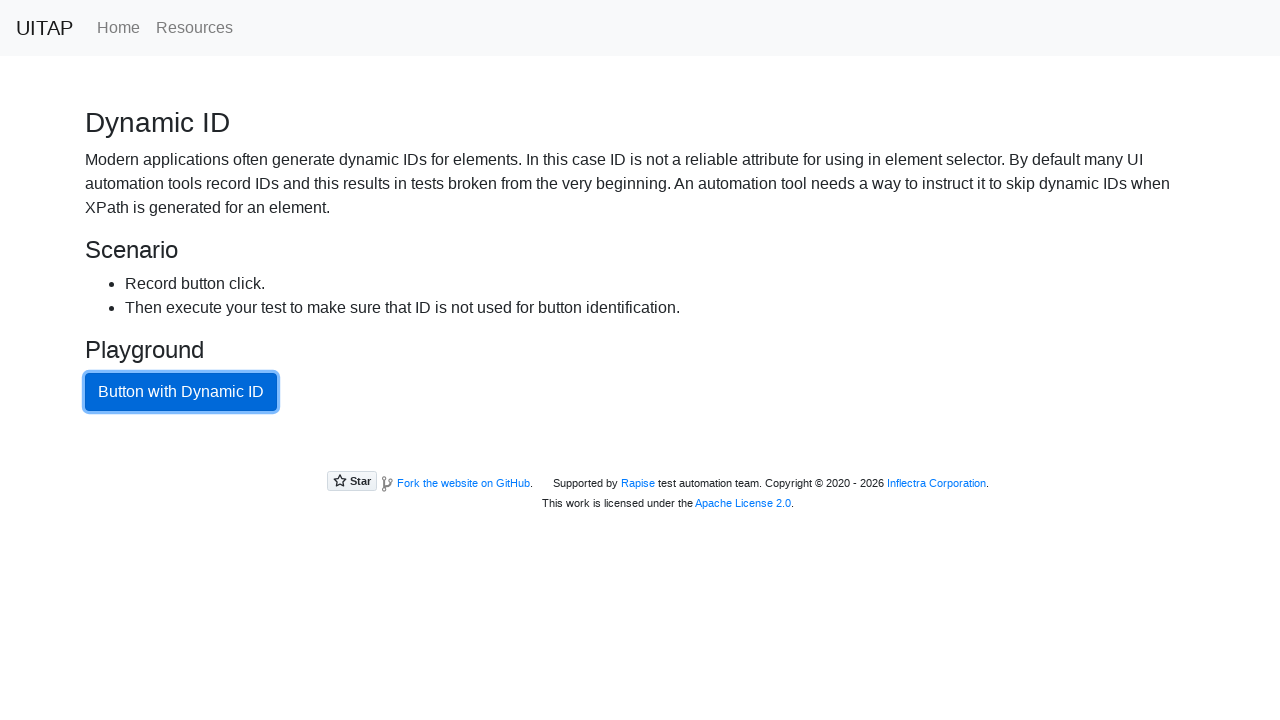

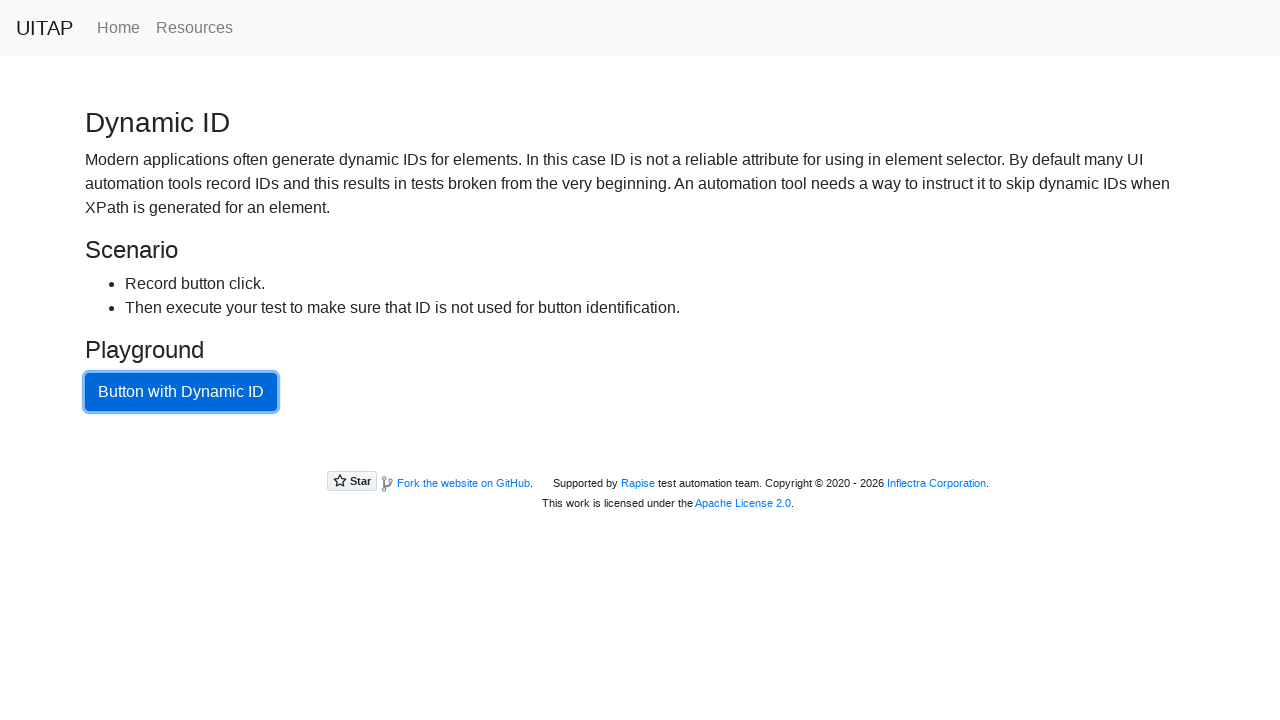